Tests basic navigation on the DemoBlaze e-commerce demo site by clicking the Log in link to open the login modal

Starting URL: https://www.demoblaze.com/index.html

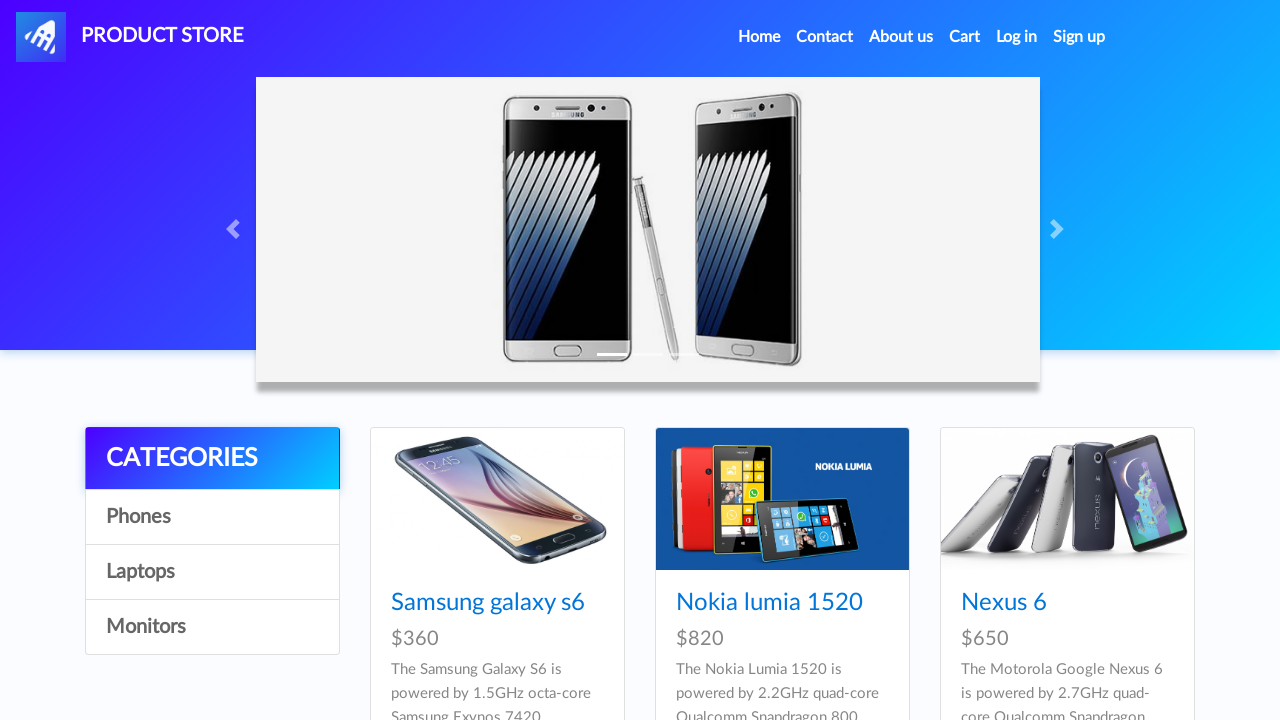

Waited for DemoBlaze page to fully load (networkidle)
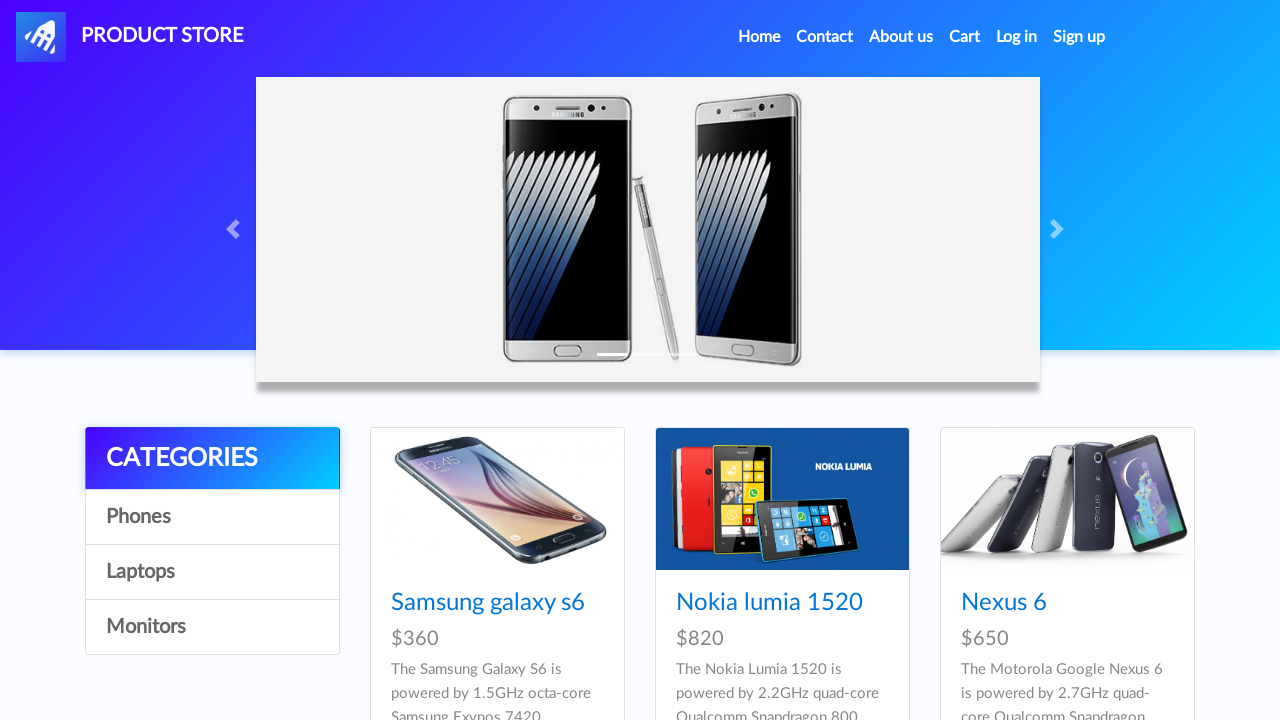

Clicked the Log in link at (1017, 37) on xpath=//a[normalize-space()='Log in']
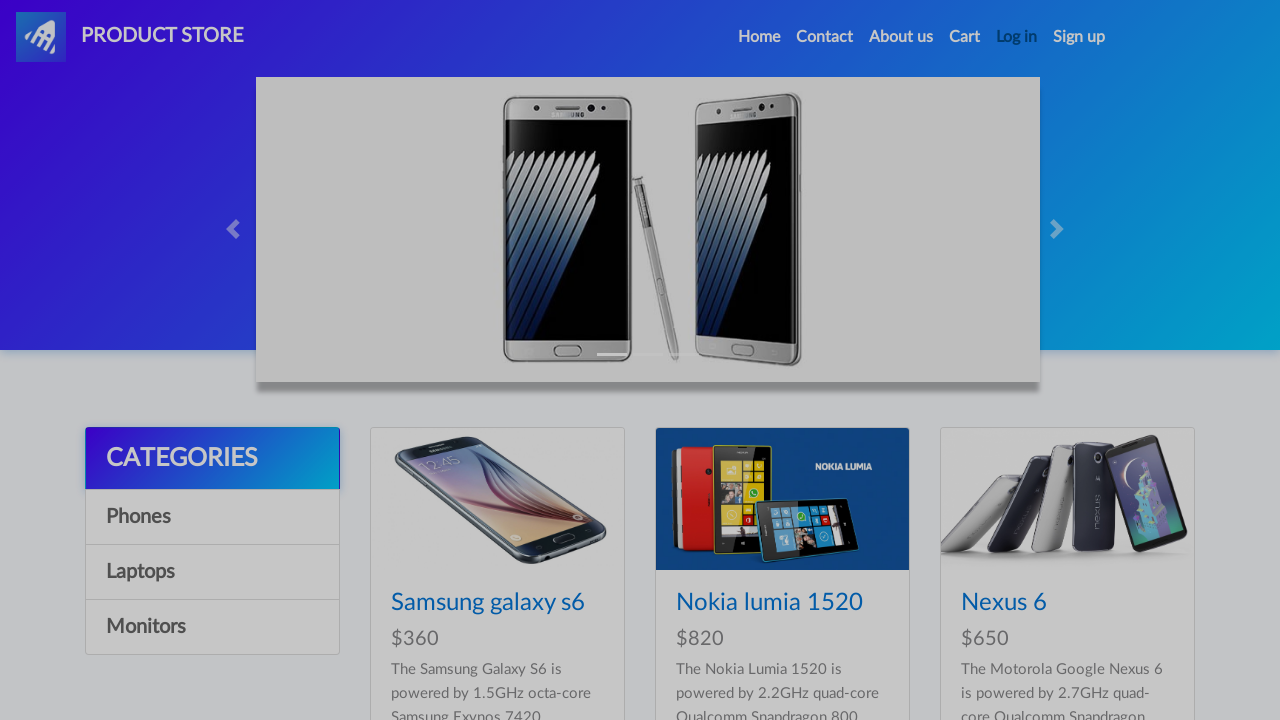

Login modal appeared and is visible
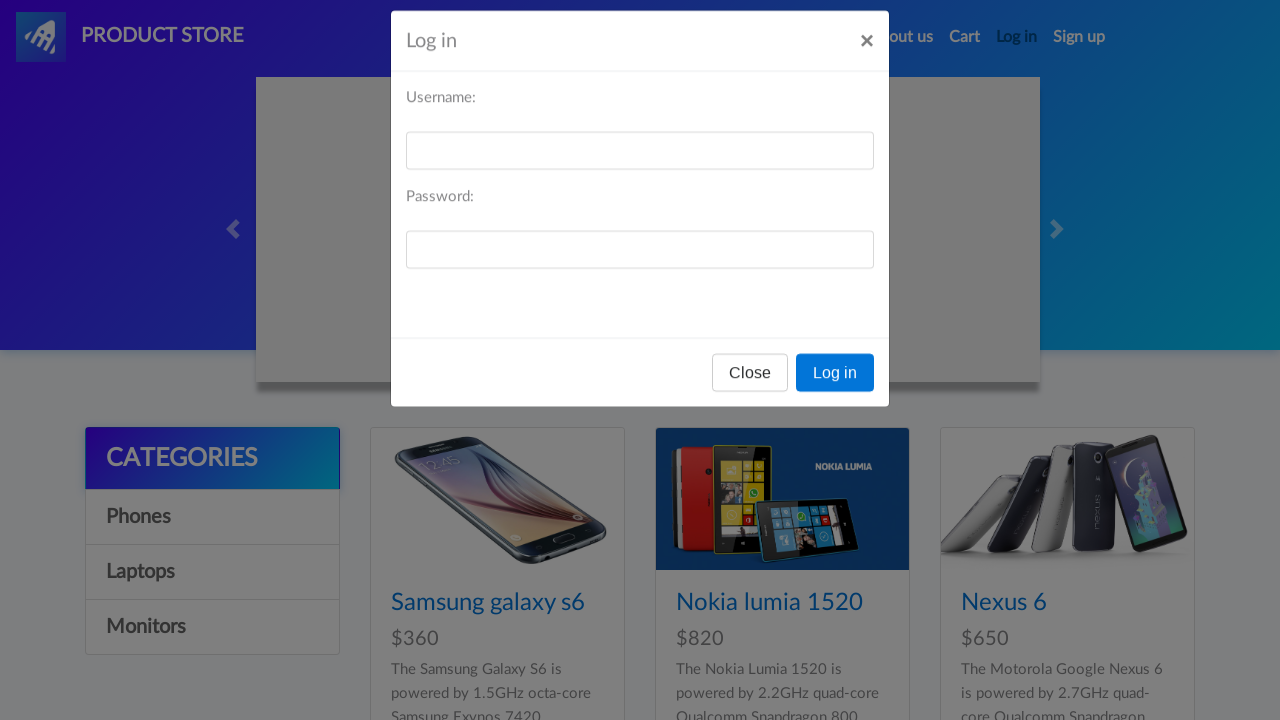

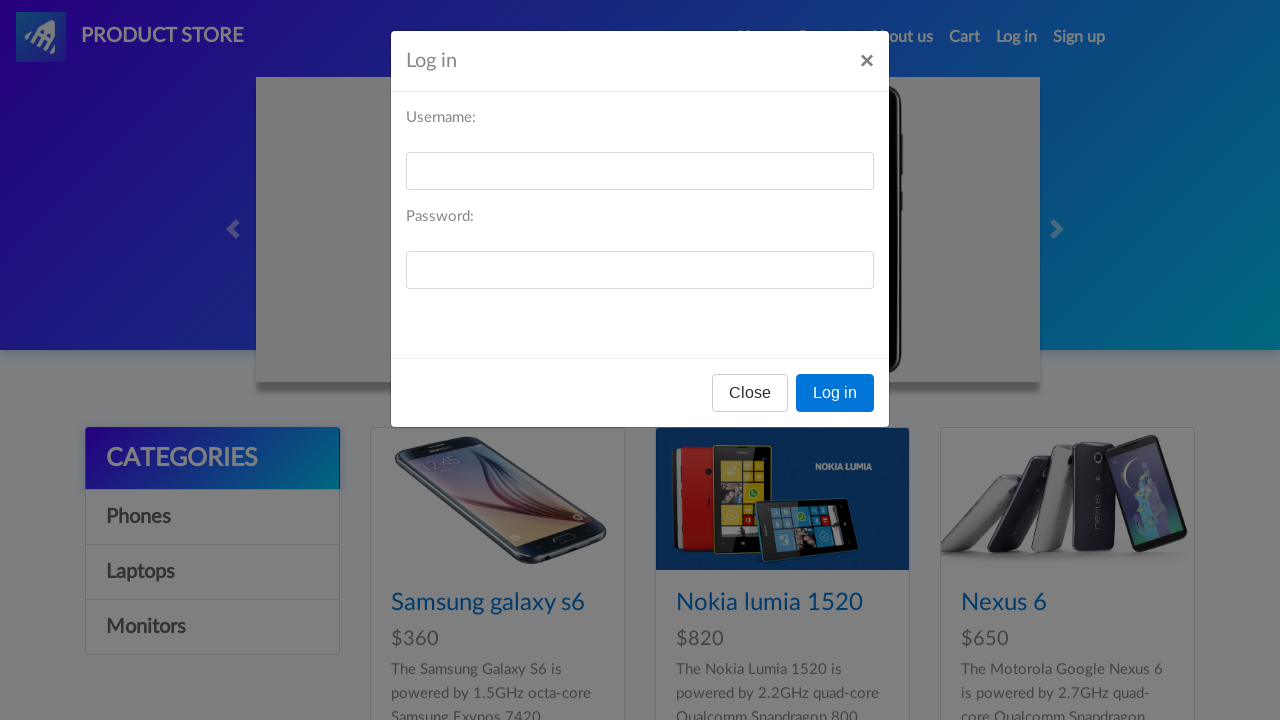